Tests a JavaScript confirm dialog by clicking a button, accepting the confirm dialog (OK), and verifying the result shows the OK action.

Starting URL: https://the-internet.herokuapp.com/javascript_alerts

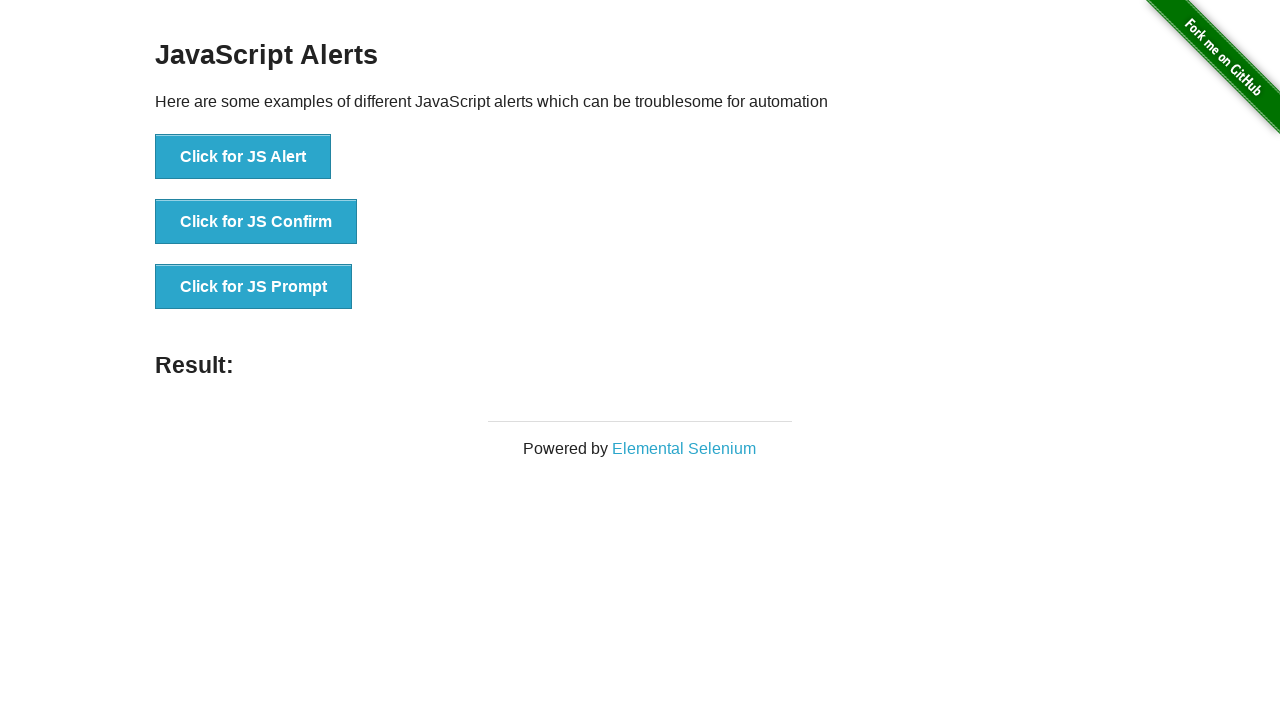

Set up dialog handler to accept confirm dialog
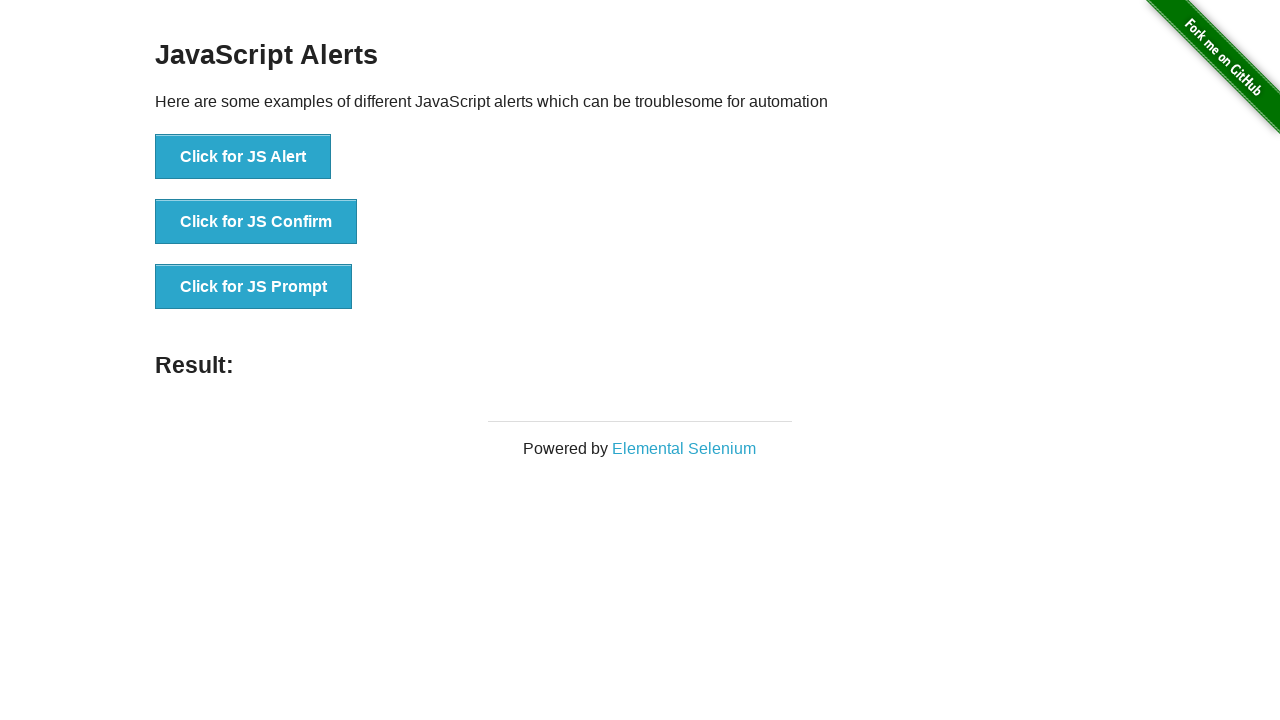

Clicked 'Click for JS Confirm' button to trigger confirm dialog at (256, 222) on xpath=//button[text()='Click for JS Confirm']
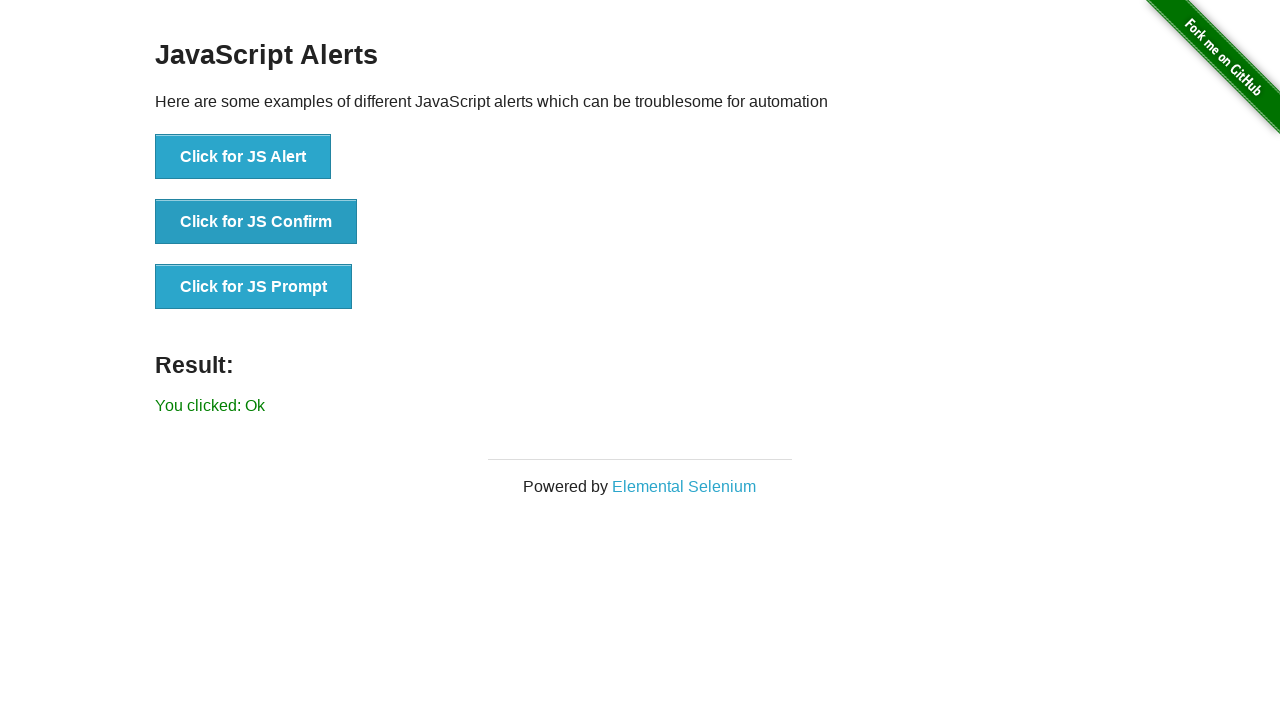

Result message element appeared after confirming dialog with OK
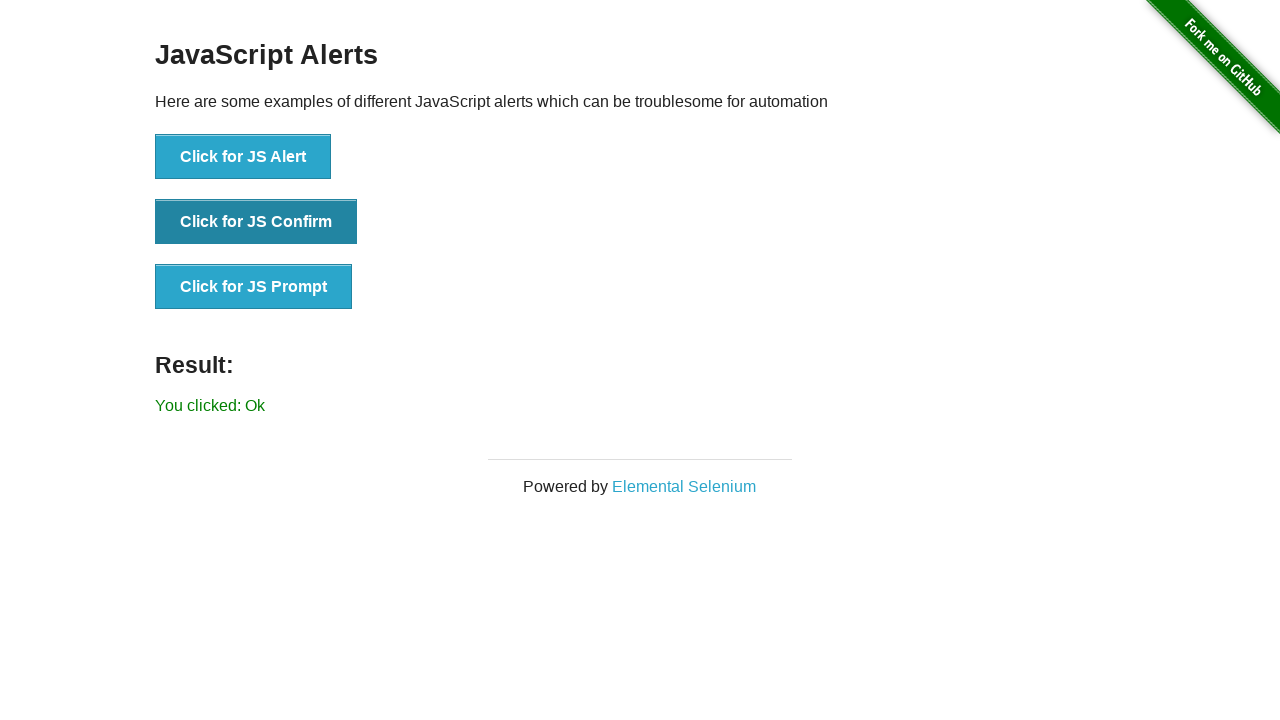

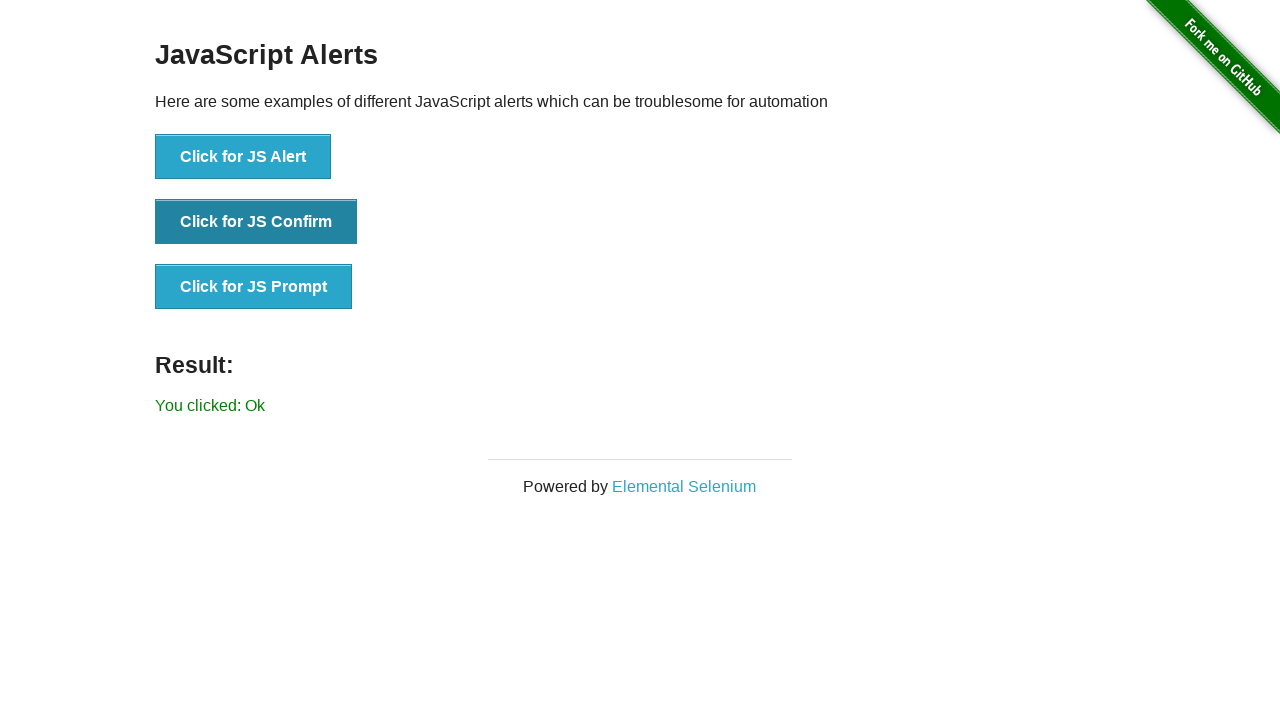